Tests shadow DOM interaction by scrolling to a specific element and filling an input field nested within multiple shadow roots with a pizza type value.

Starting URL: https://selectorshub.com/xpath-practice-page/

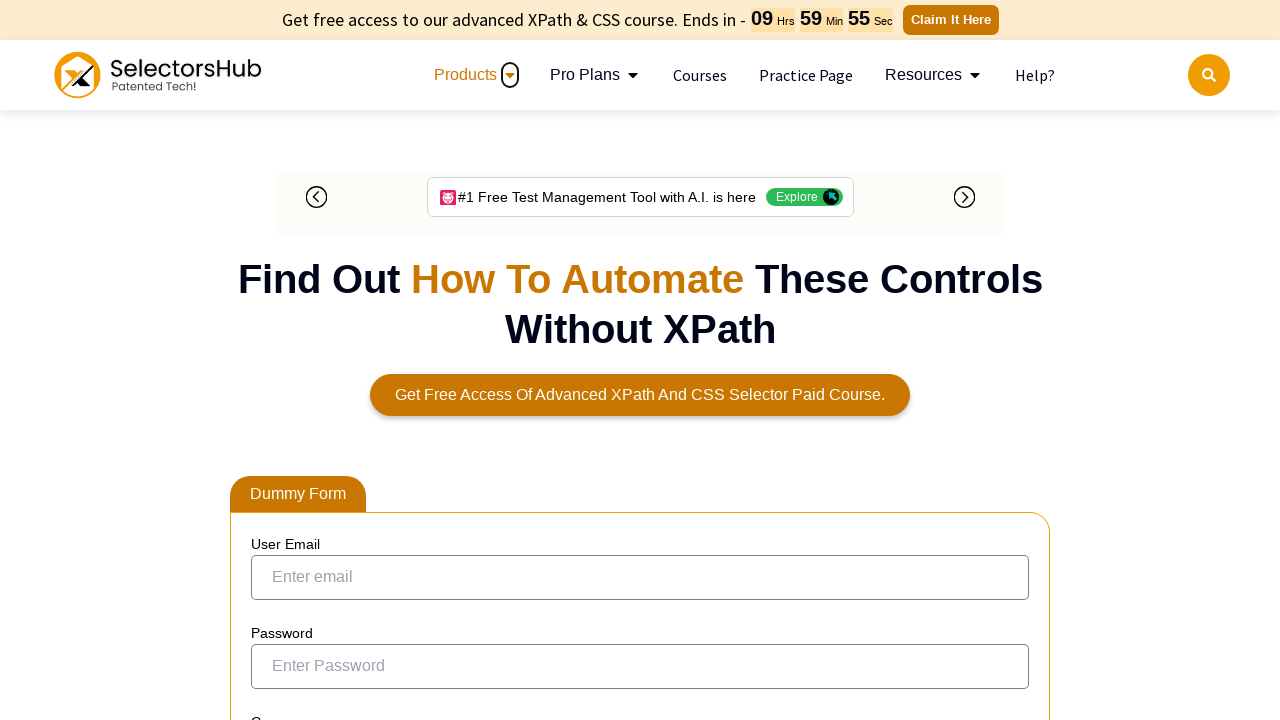

Set viewport size to 1920x1080
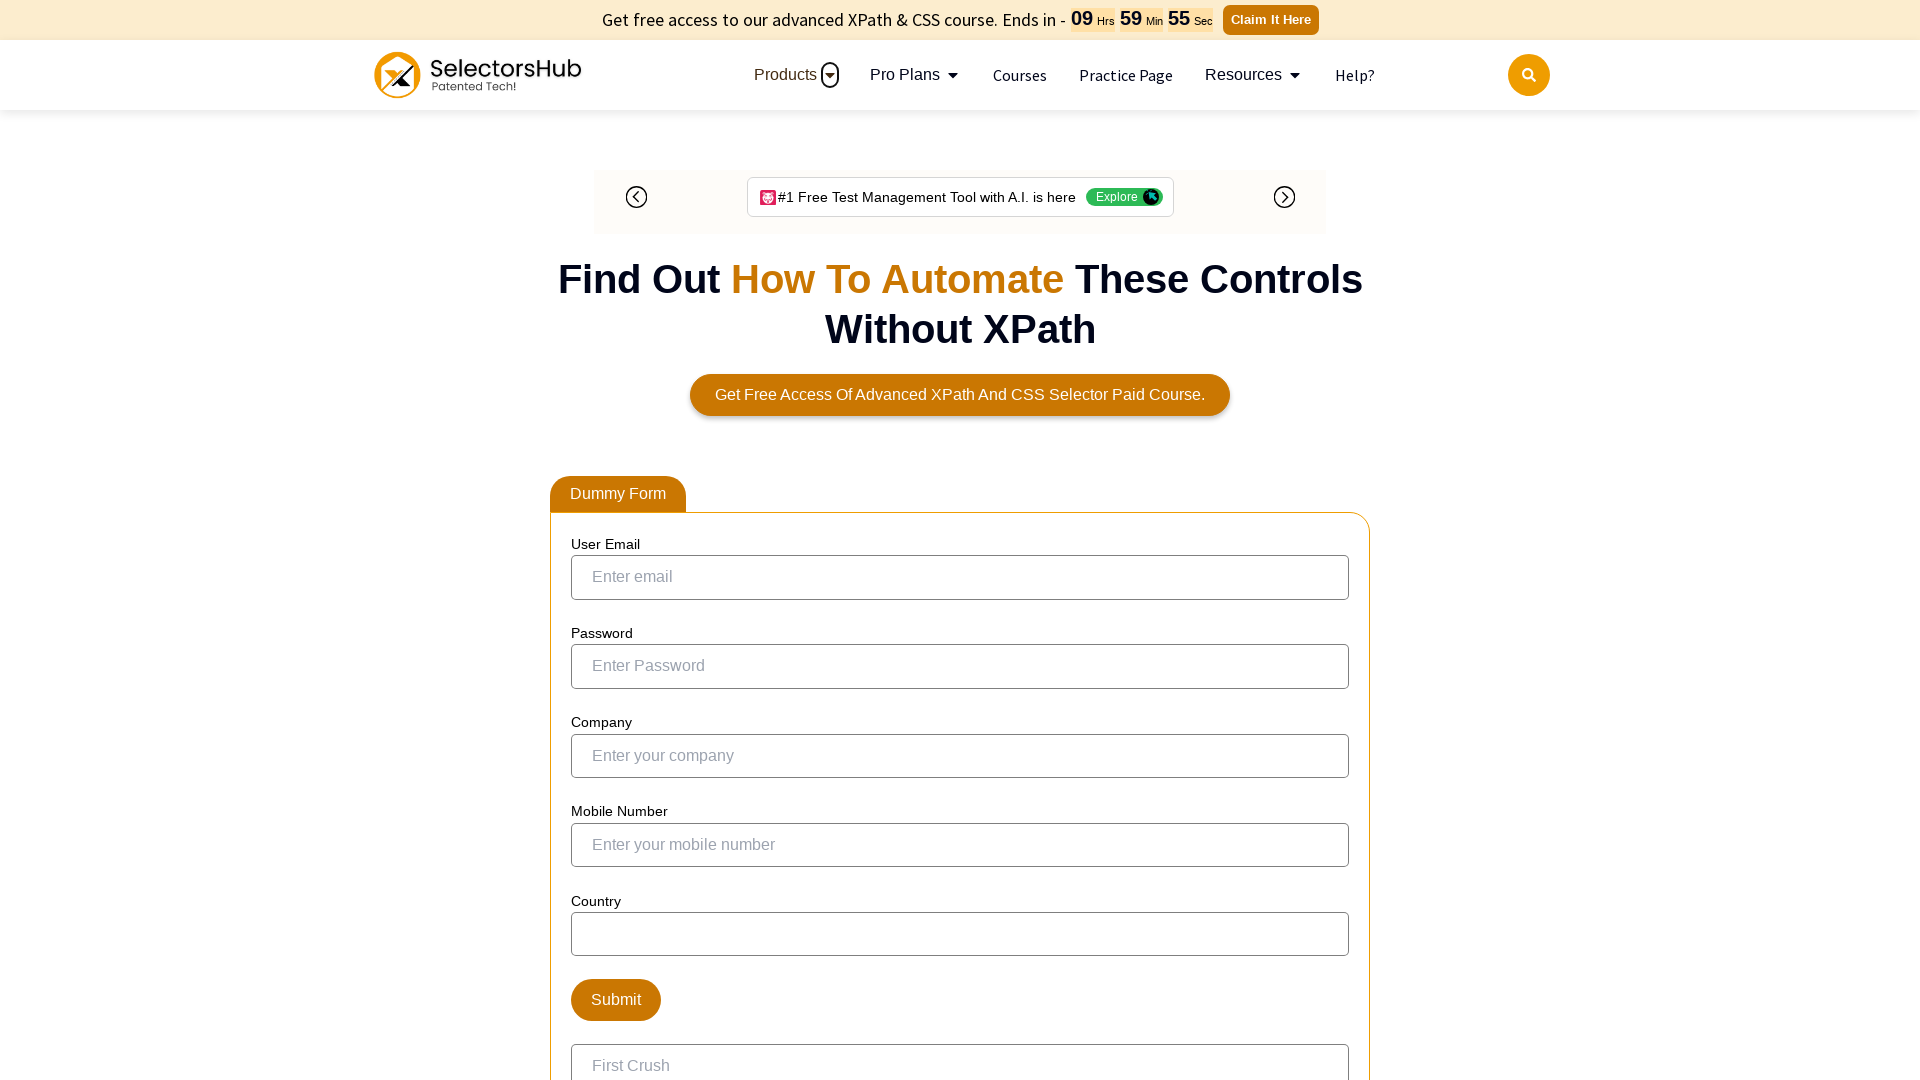

Scrolled to userName div element
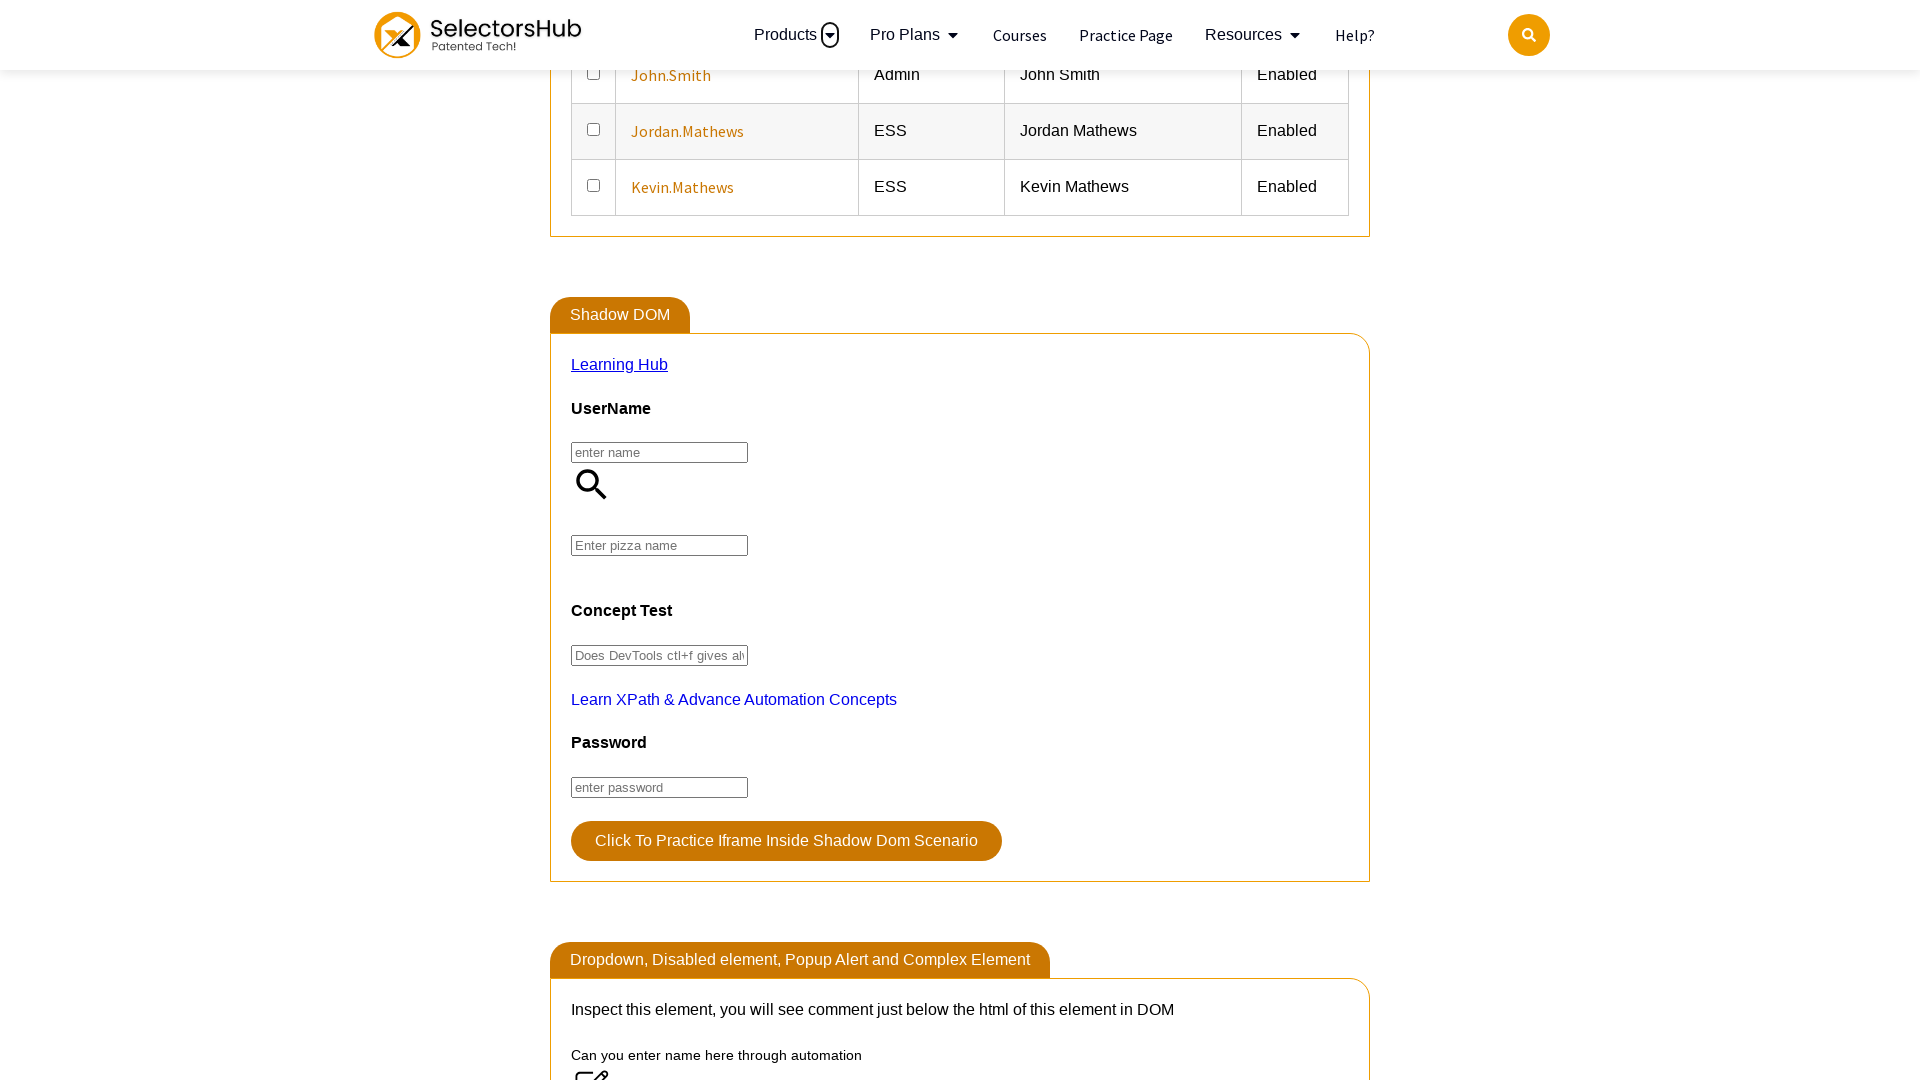

Waited 1000ms for element visibility
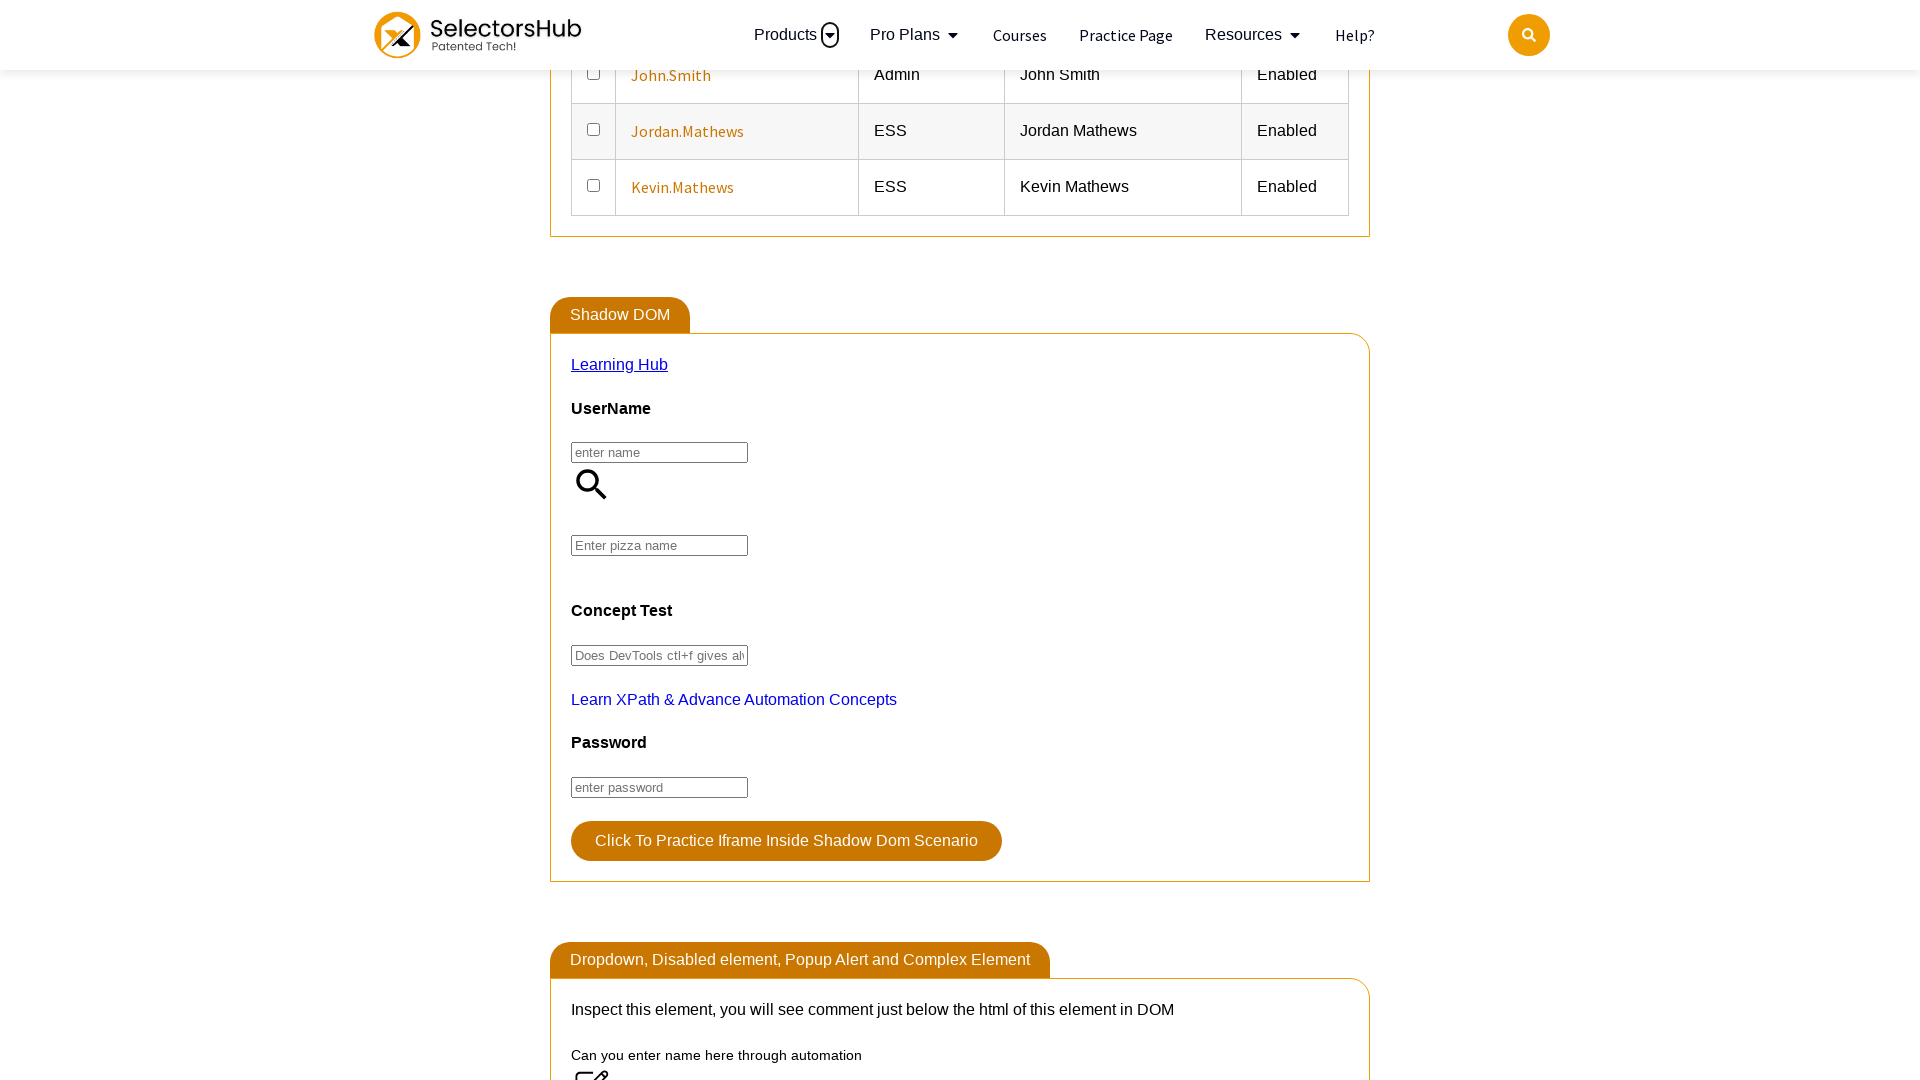

Filled pizza input field with 'Farmhouse' through nested shadow DOMs
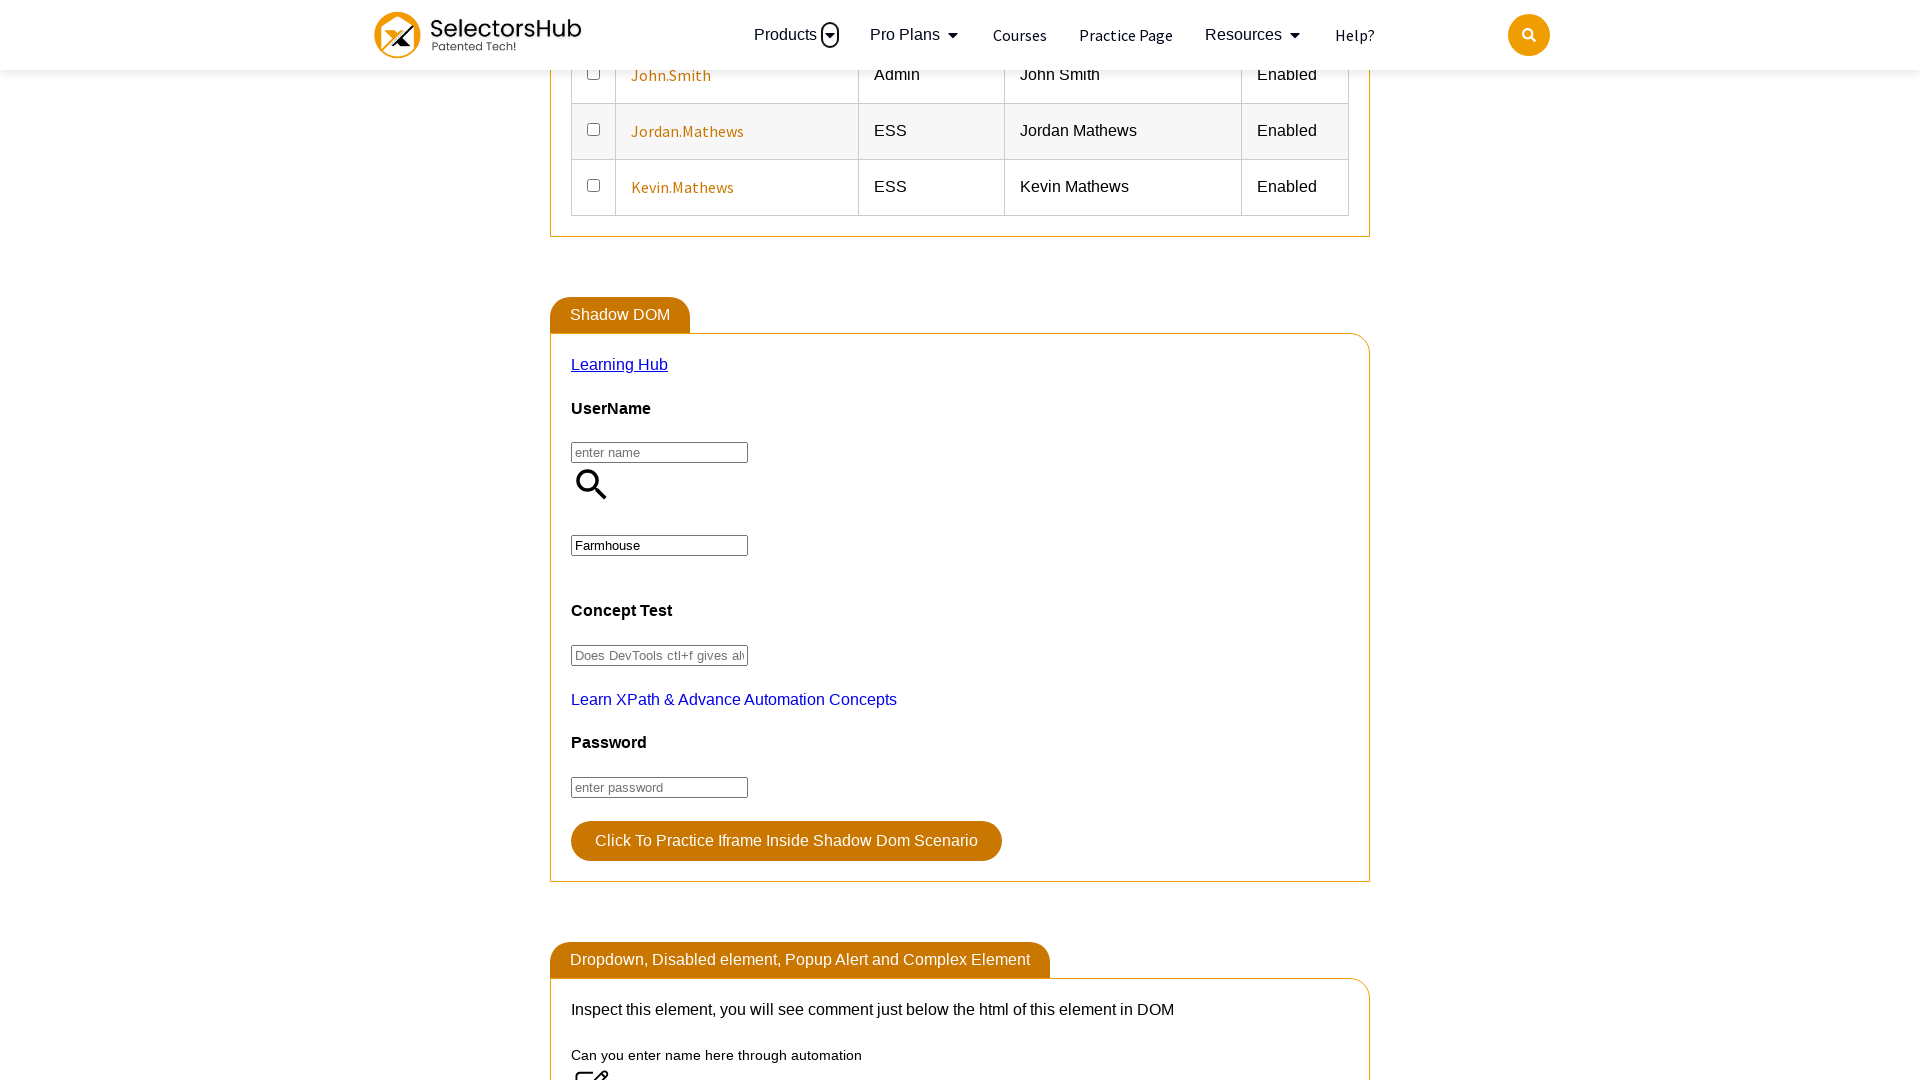

Waited 2000ms to verify action completion
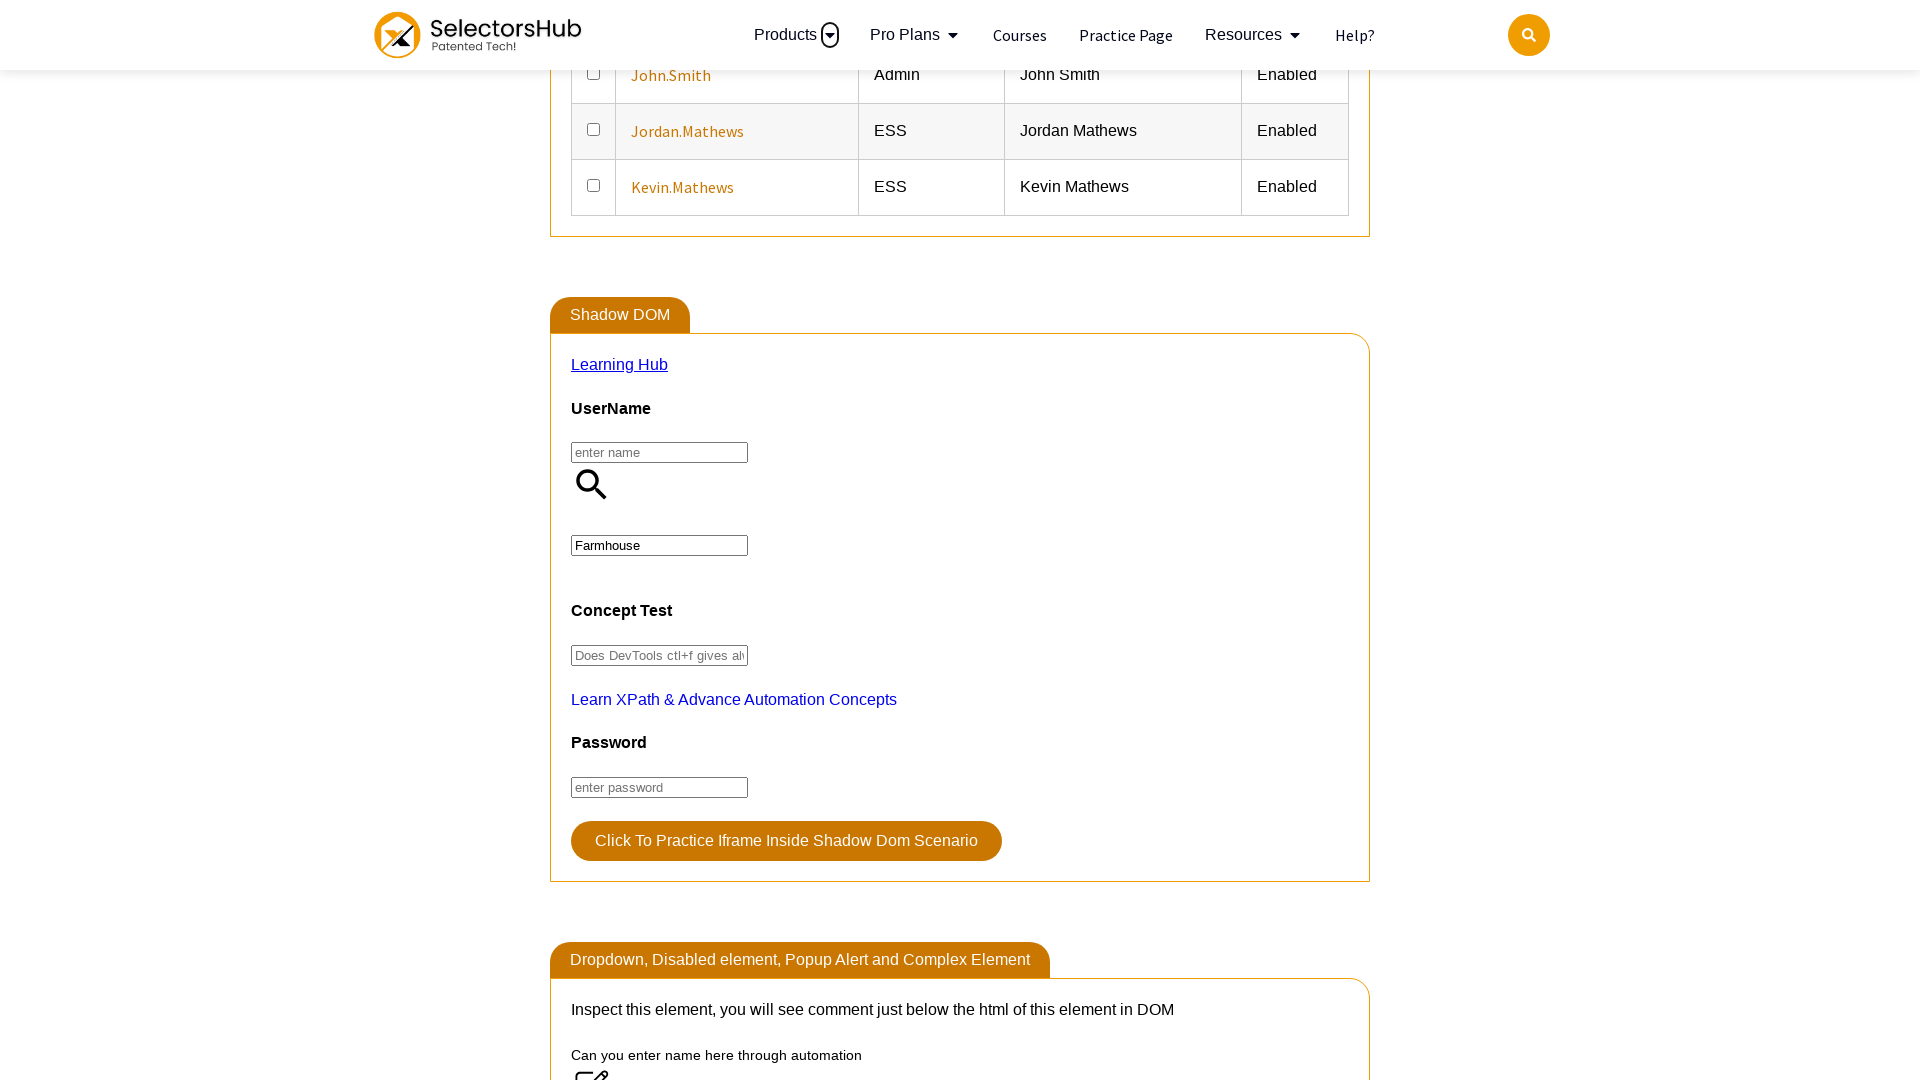

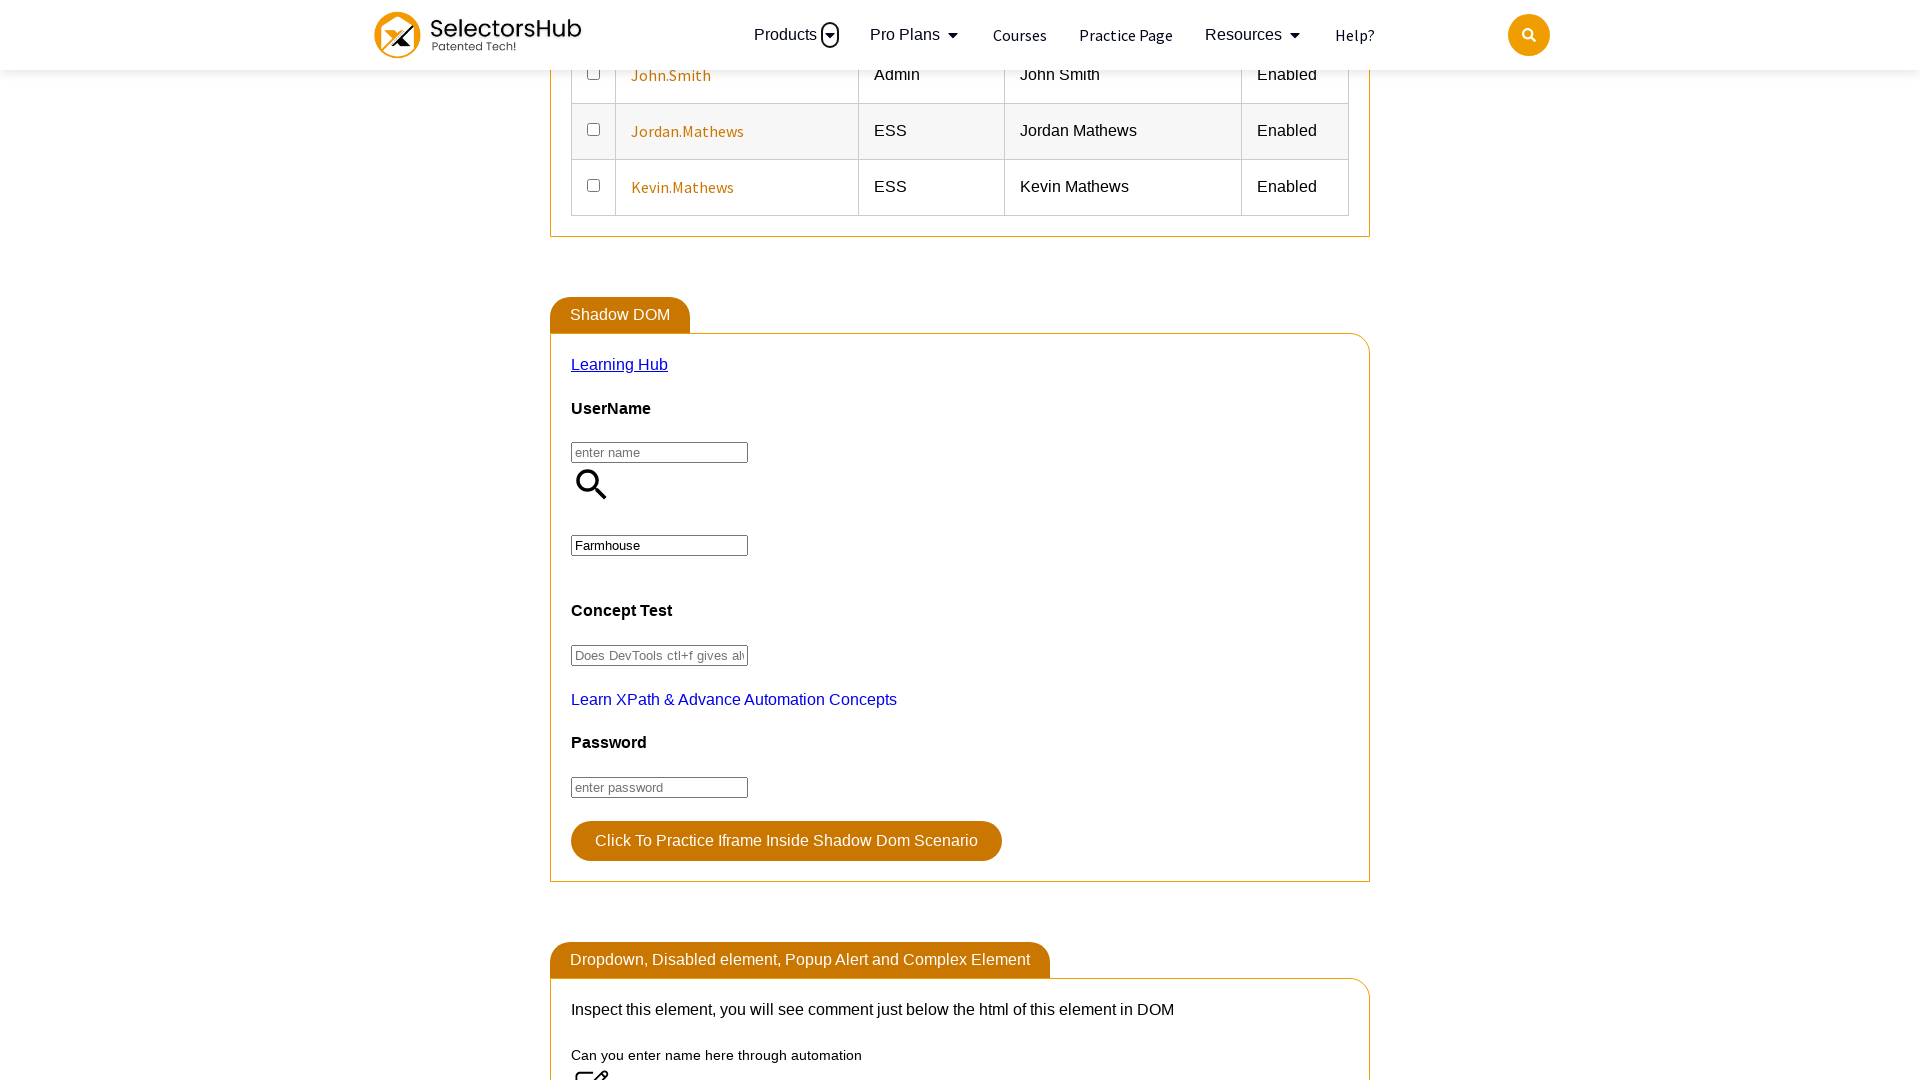